Tests filtering to display only active (non-completed) todo items

Starting URL: https://demo.playwright.dev/todomvc

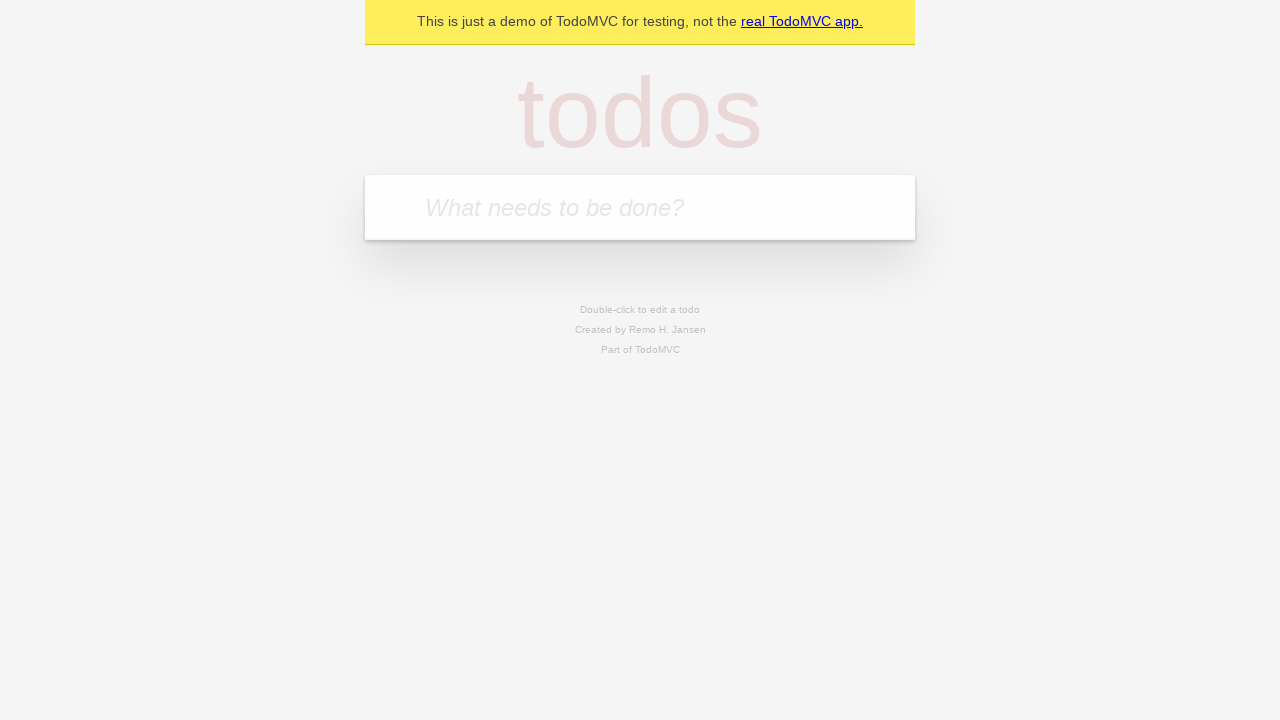

Filled todo input with 'buy some cheese' on internal:attr=[placeholder="What needs to be done?"i]
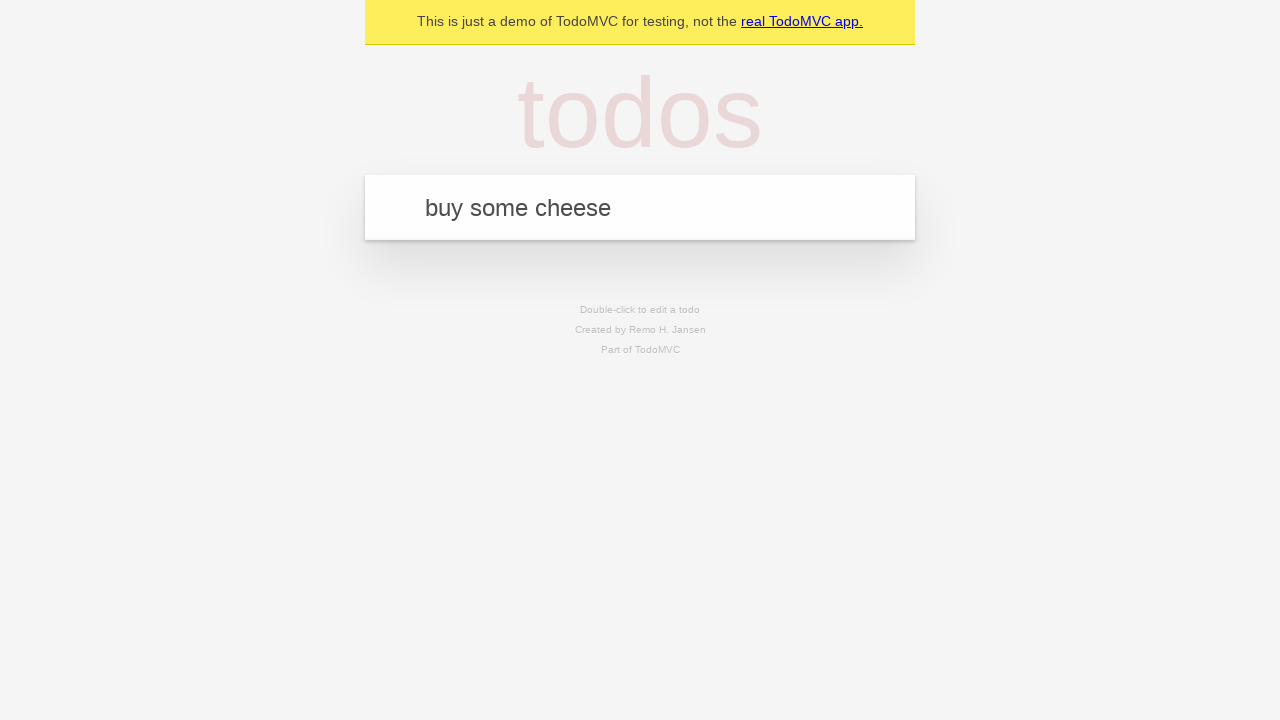

Pressed Enter to create todo 'buy some cheese' on internal:attr=[placeholder="What needs to be done?"i]
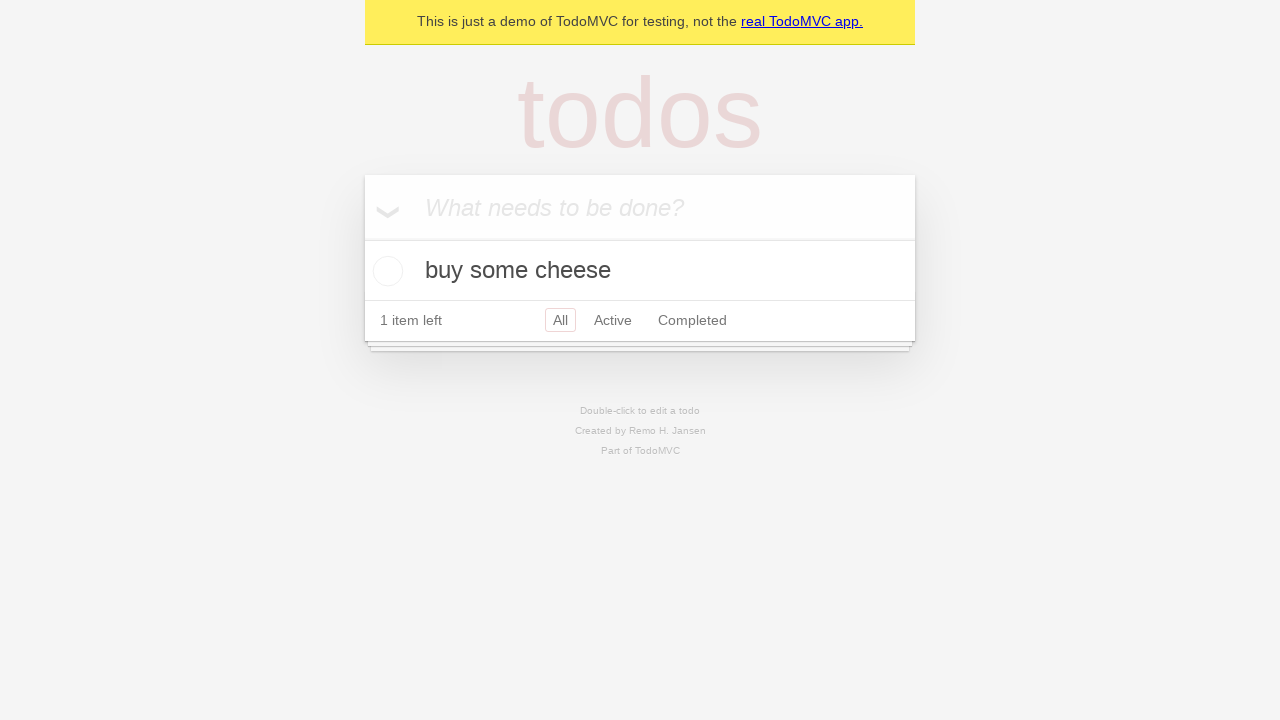

Filled todo input with 'feed the cat' on internal:attr=[placeholder="What needs to be done?"i]
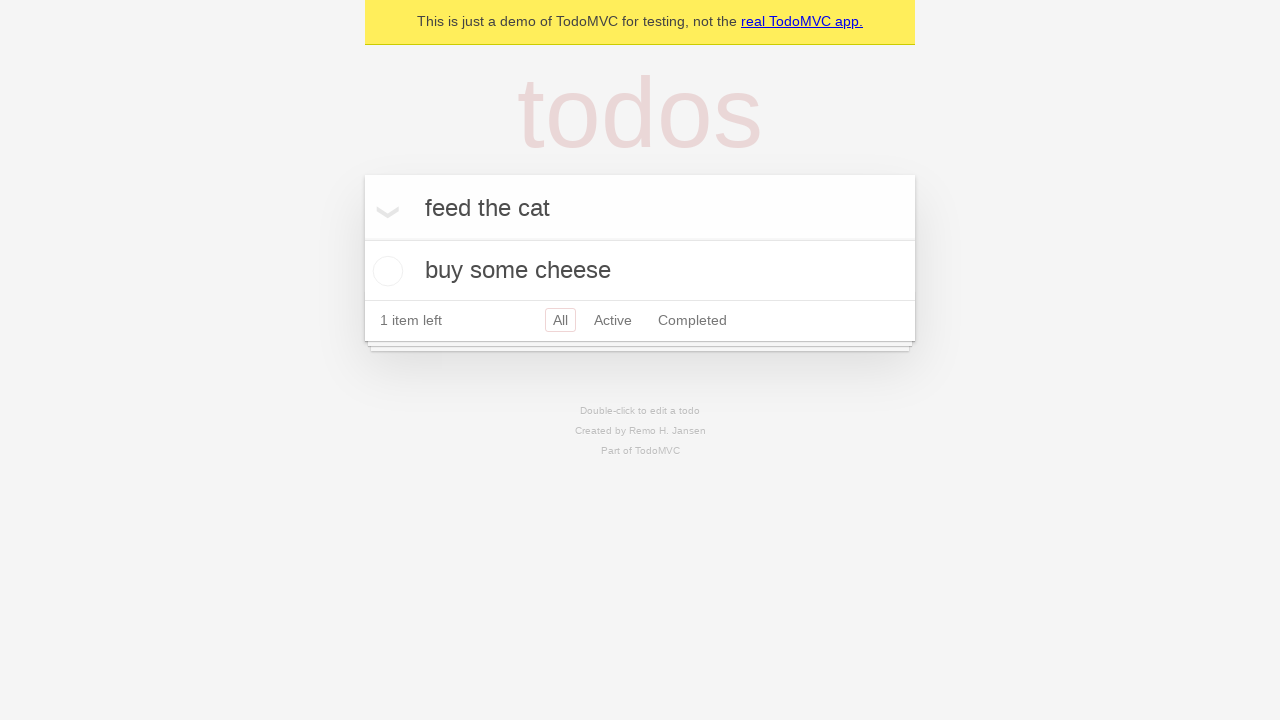

Pressed Enter to create todo 'feed the cat' on internal:attr=[placeholder="What needs to be done?"i]
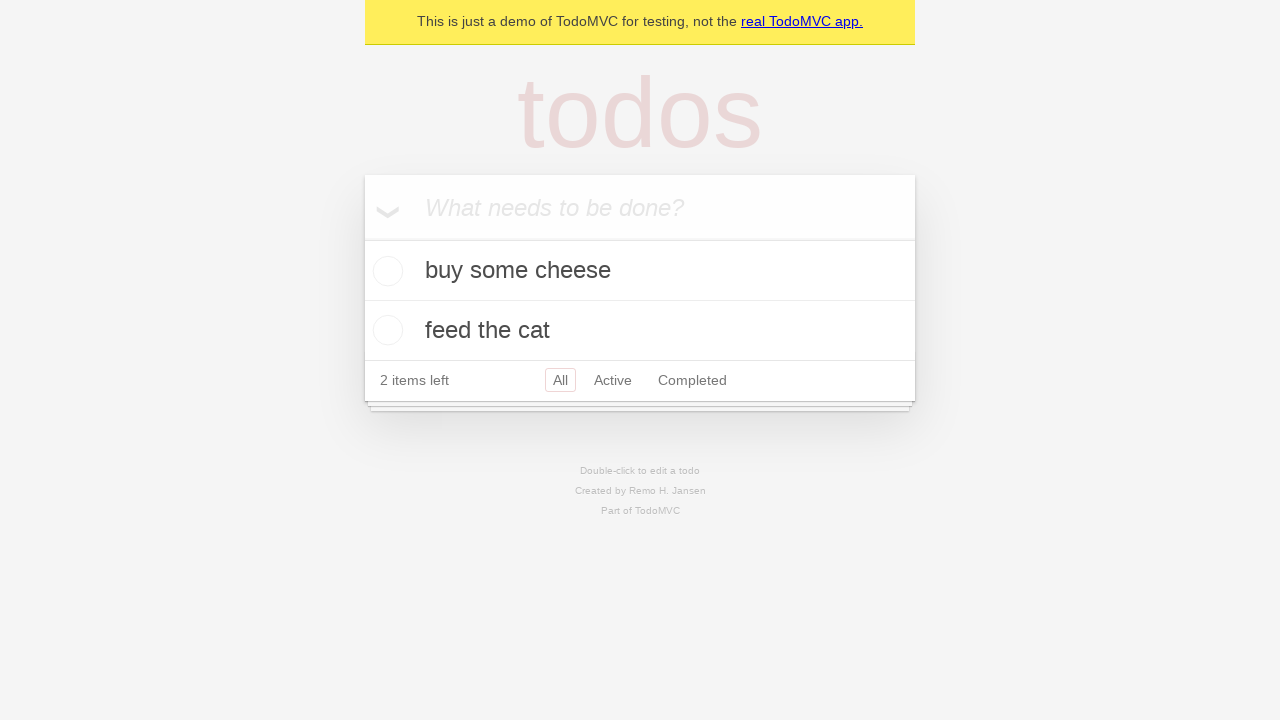

Filled todo input with 'book a doctors appointment' on internal:attr=[placeholder="What needs to be done?"i]
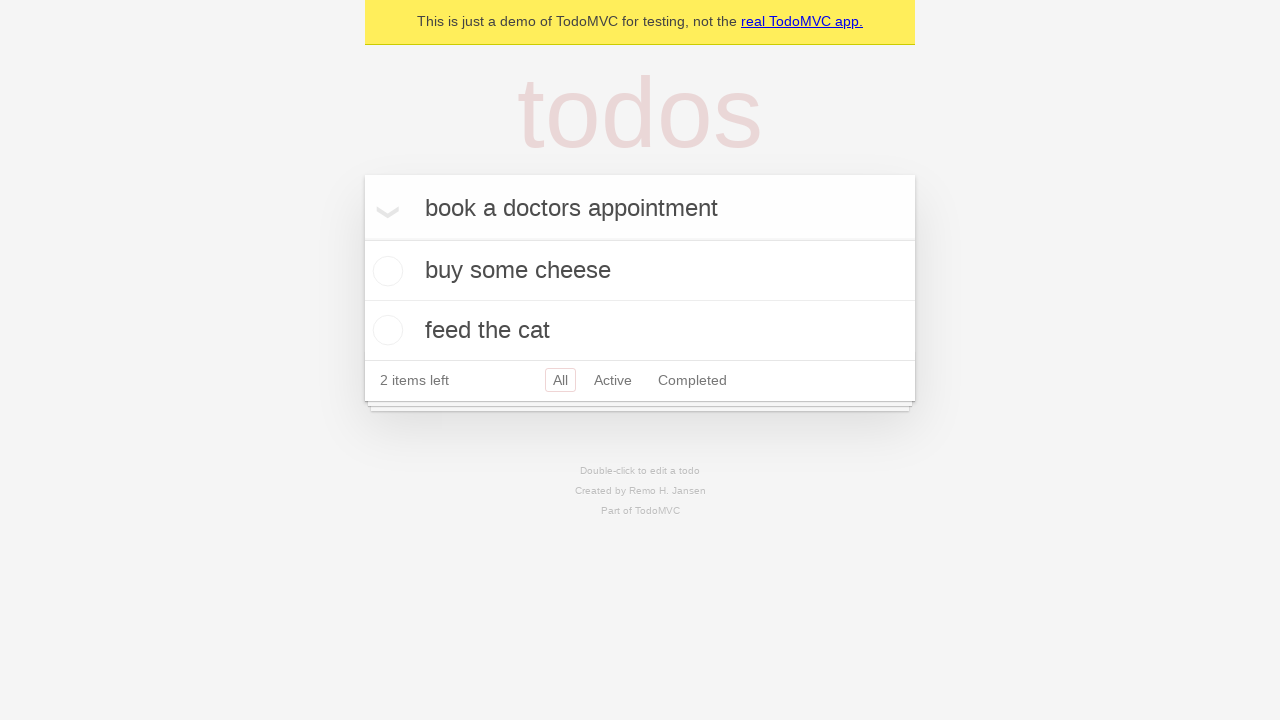

Pressed Enter to create todo 'book a doctors appointment' on internal:attr=[placeholder="What needs to be done?"i]
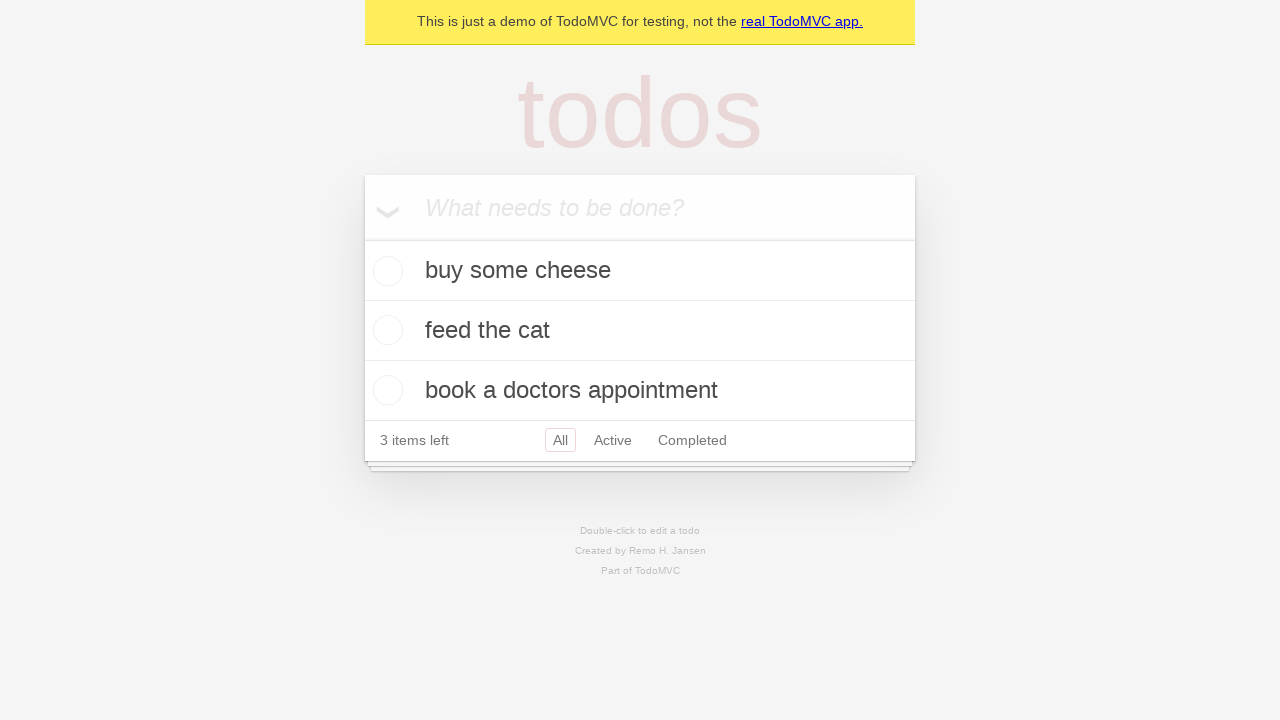

Waited for all three todos to be created
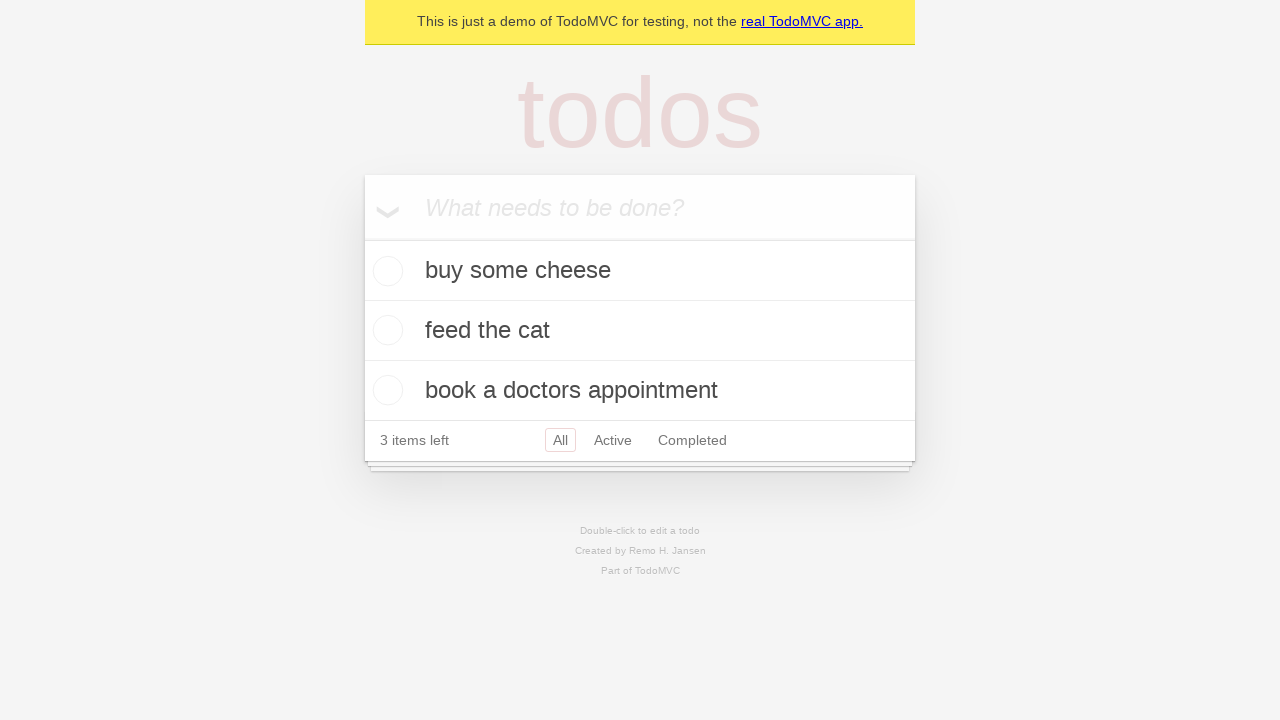

Checked the checkbox for the second todo (feed the cat) to mark it complete at (385, 330) on internal:testid=[data-testid="todo-item"s] >> nth=1 >> internal:role=checkbox
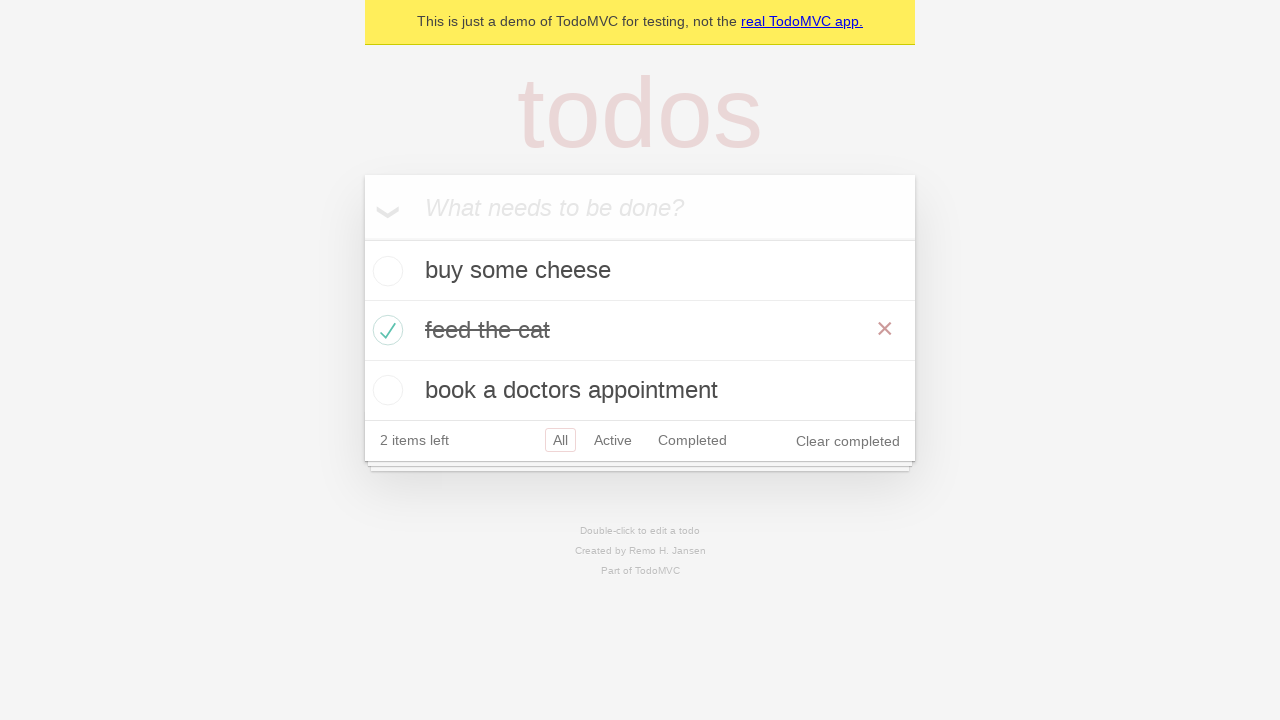

Clicked the Active filter to display only non-completed todos at (613, 440) on internal:role=link[name="Active"i]
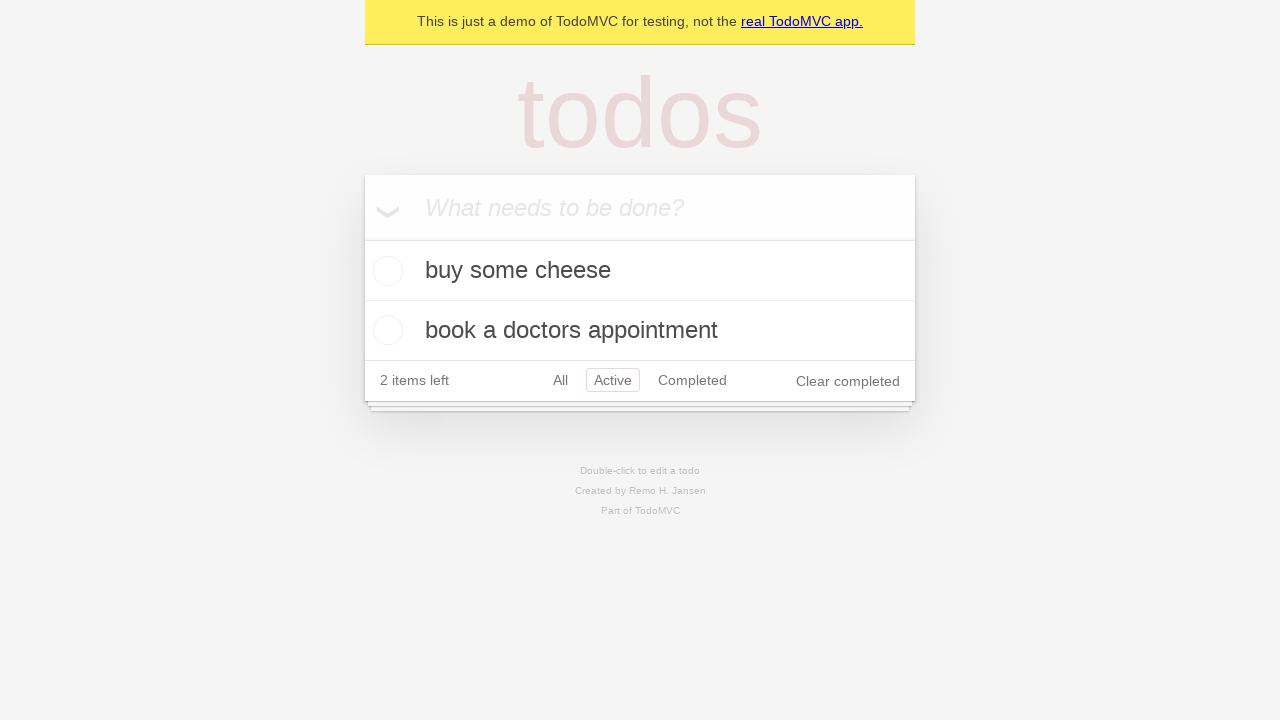

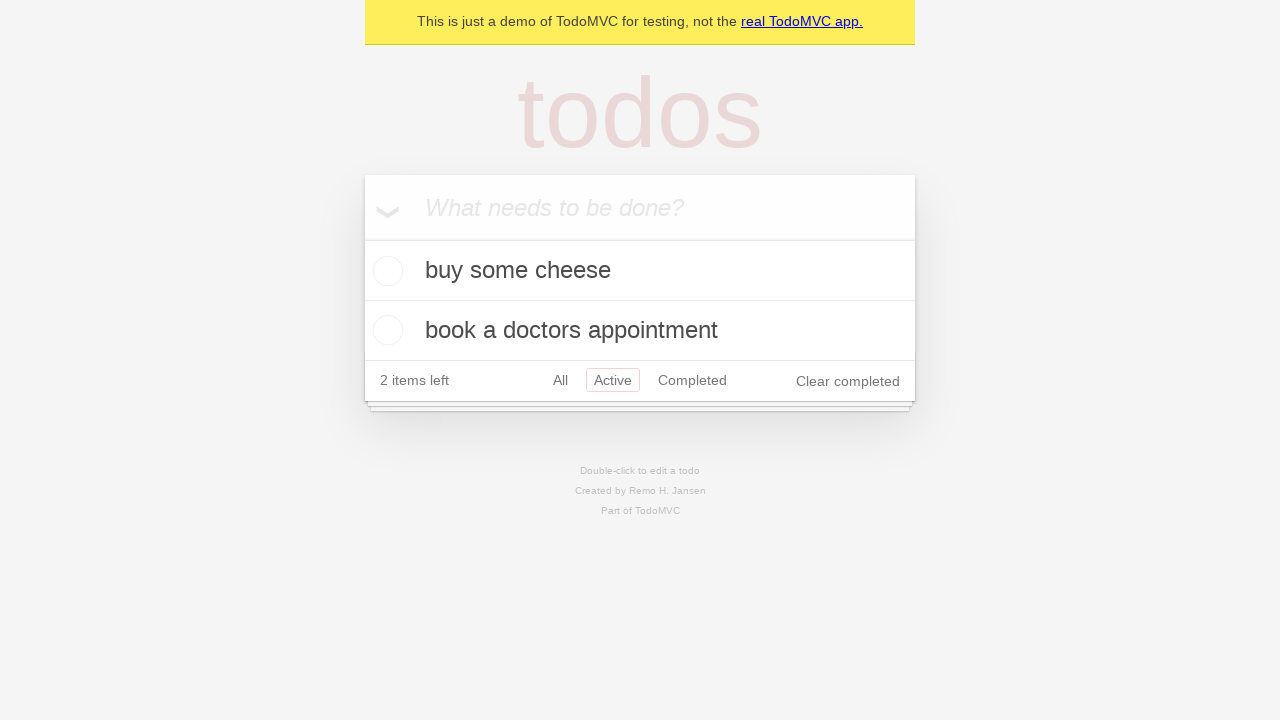